Tests the Brazilian government transparency portal by modifying a dropdown to add an "all results" option via JavaScript injection, then selecting that option to load all expense data in the table.

Starting URL: https://www.transparencia.gov.br/despesas/orgao?ordenarPor=orgaoSuperior&direcao=asc

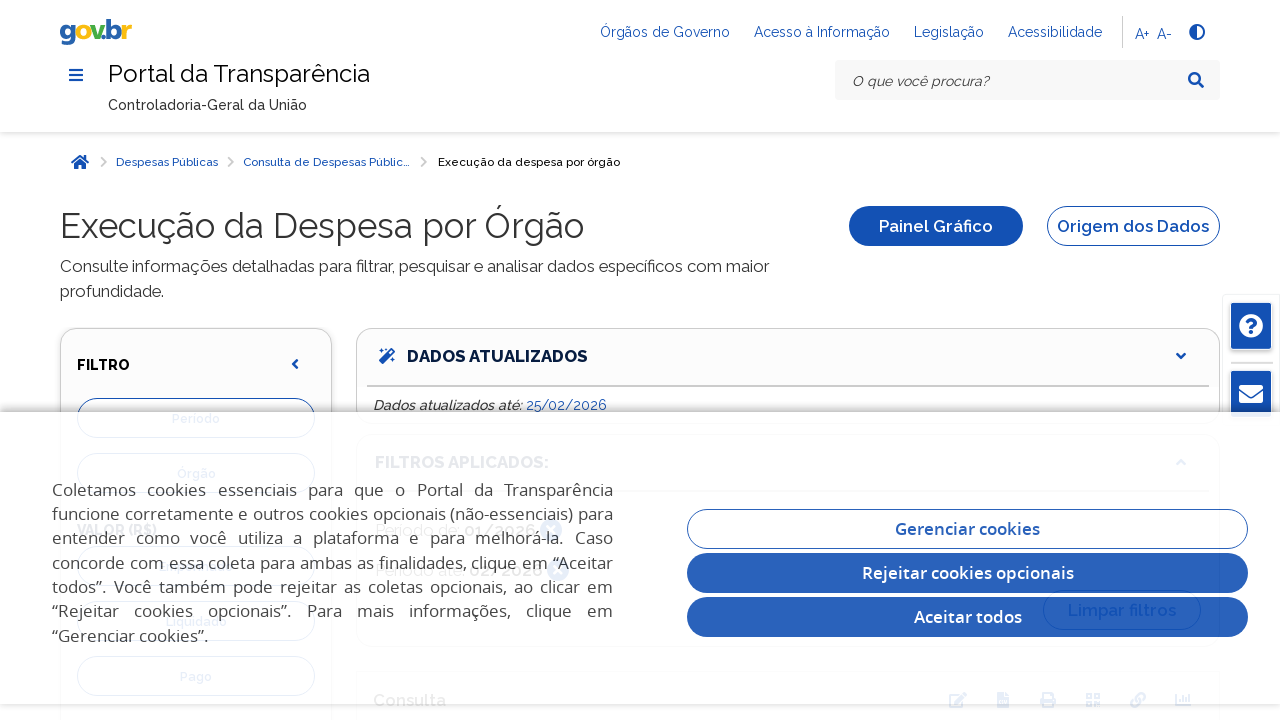

Waited for dropdown selector 'lista_length' to be present
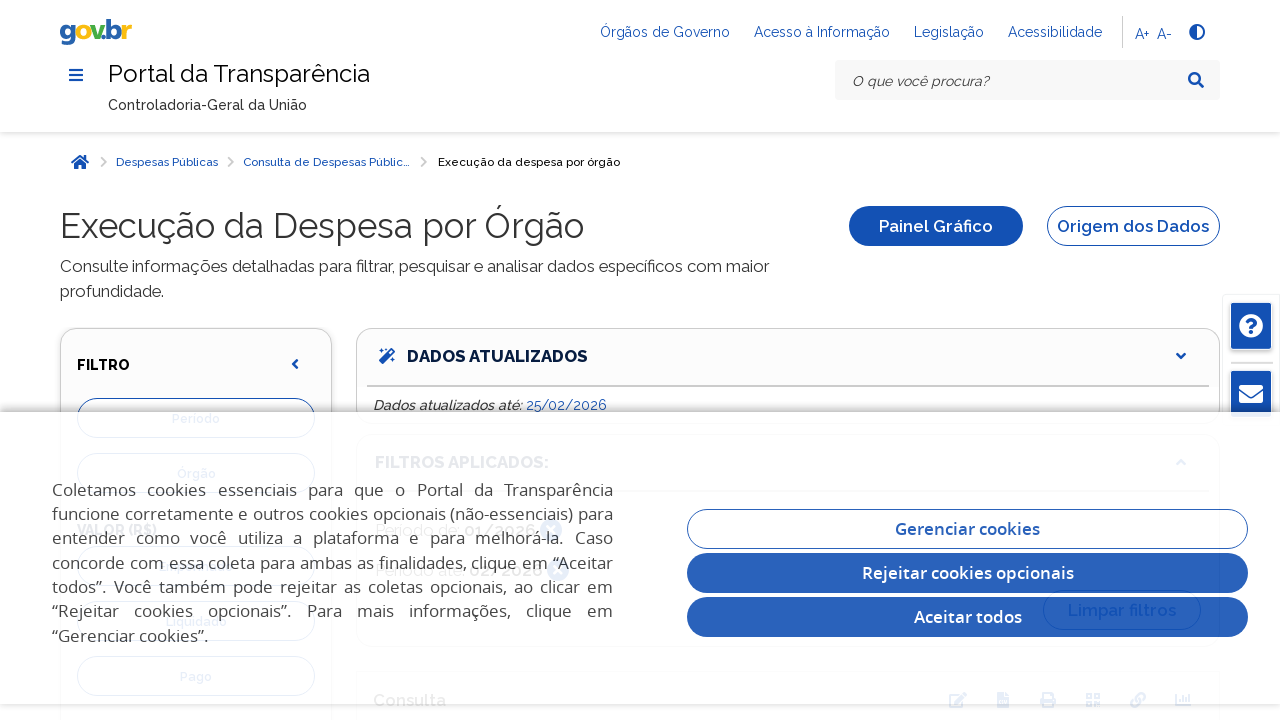

Injected JavaScript to modify dropdown options and add 'Todos os resultados' (all results) option
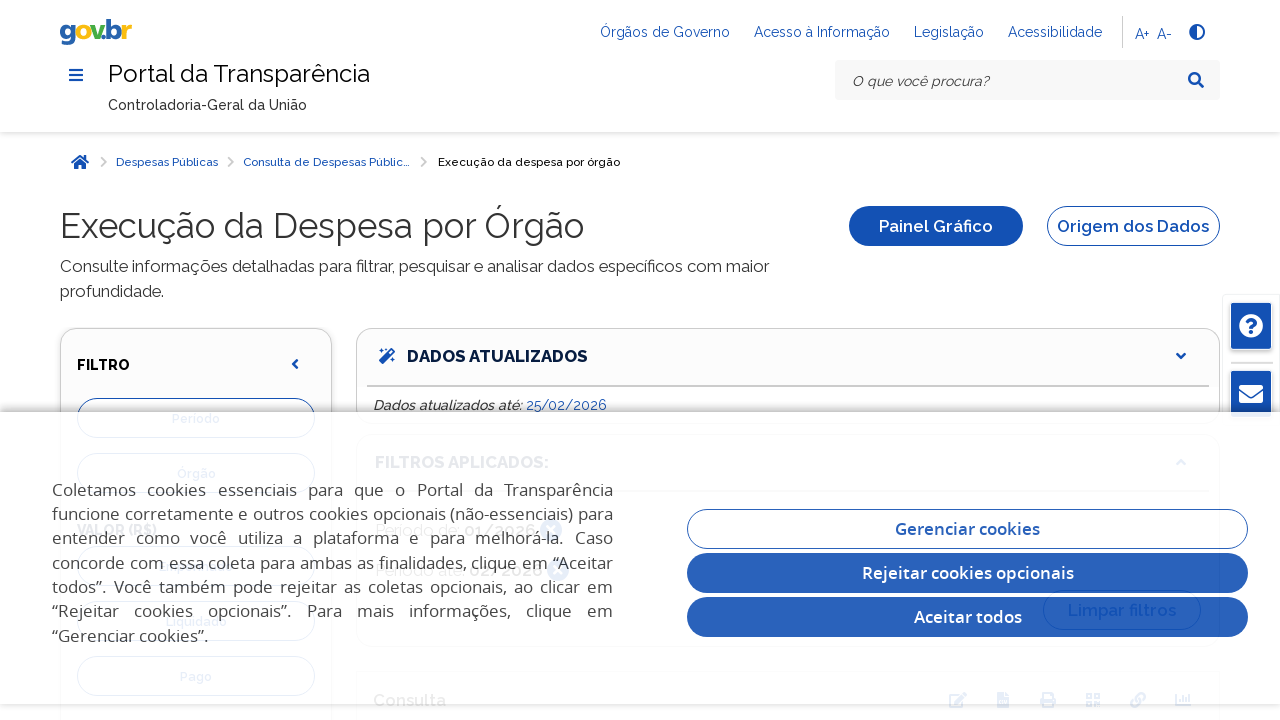

Selected 'Todos os resultados' from the modified dropdown on select[name='lista_length']
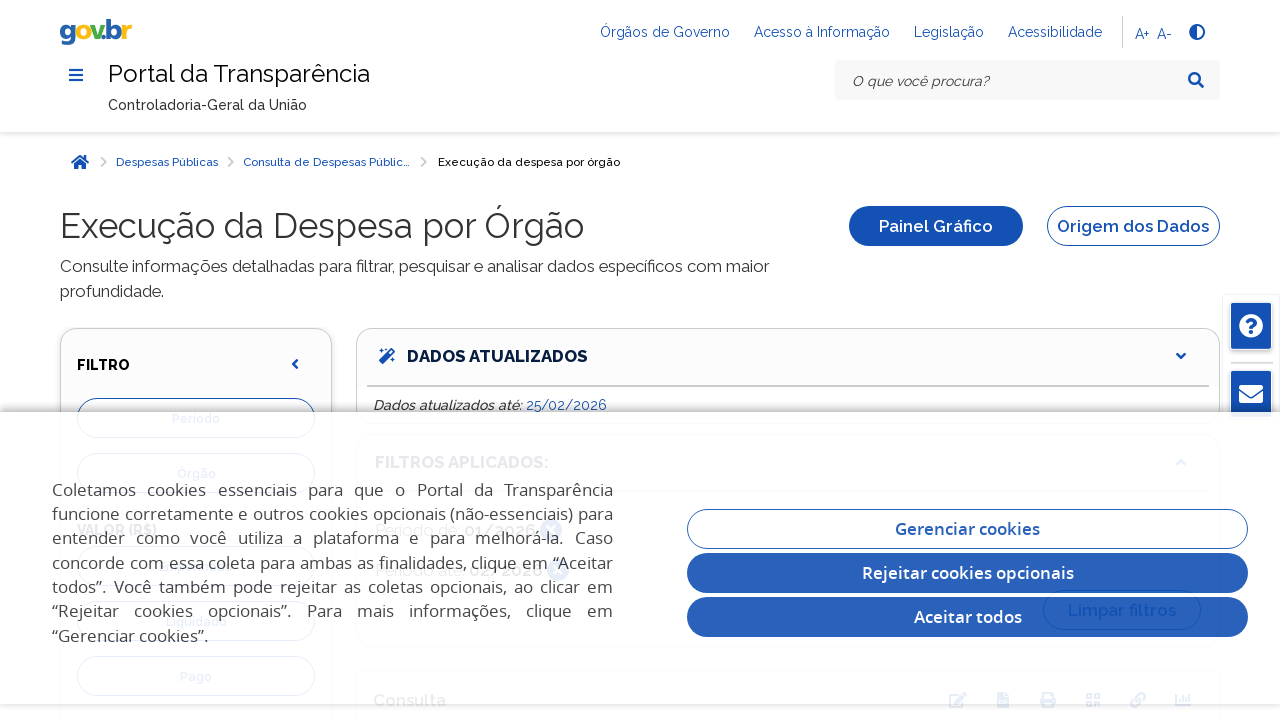

Waited for expense table to reload with all results
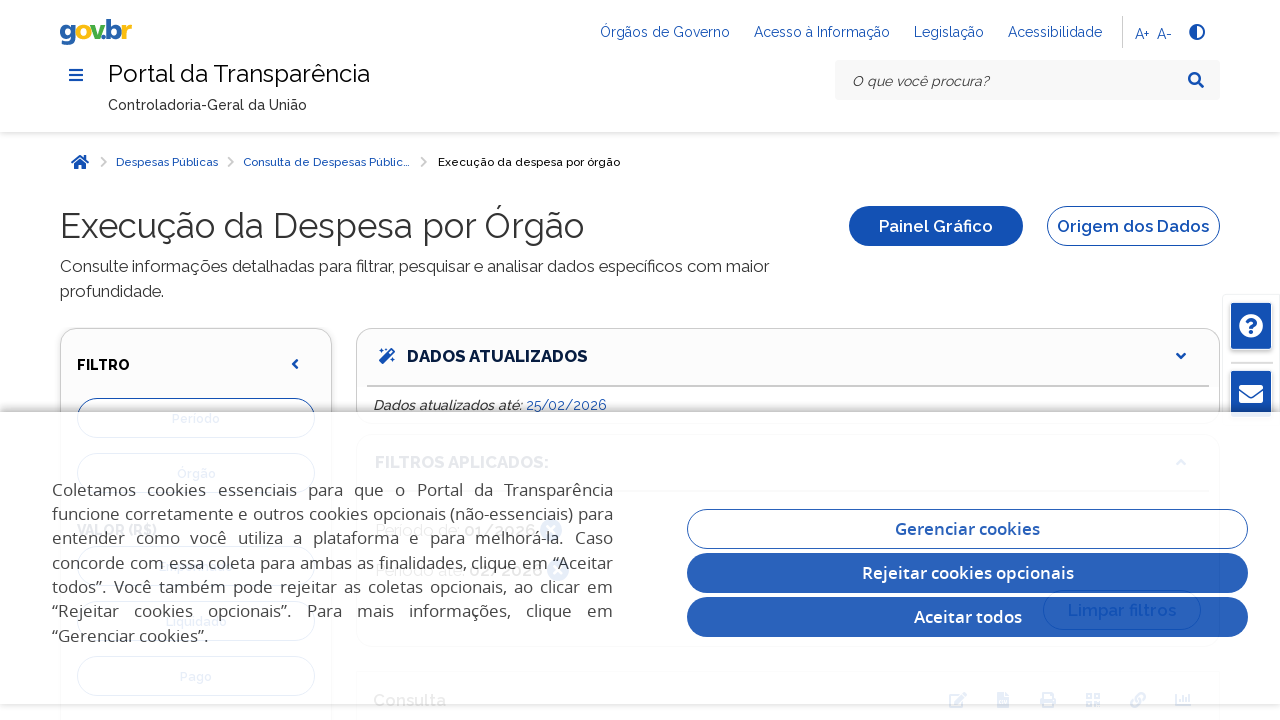

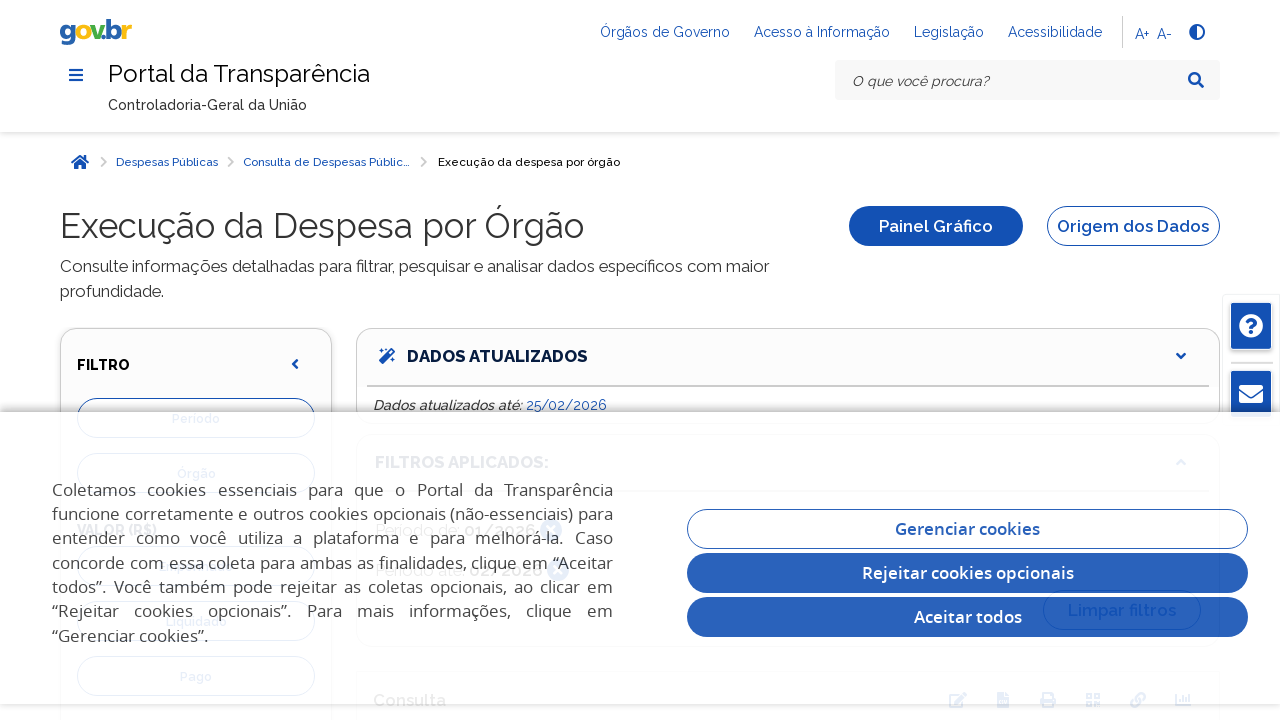